Clicks Get Started link, navigates to intro page, reloads and verifies page title is correct

Starting URL: https://playwright.dev/

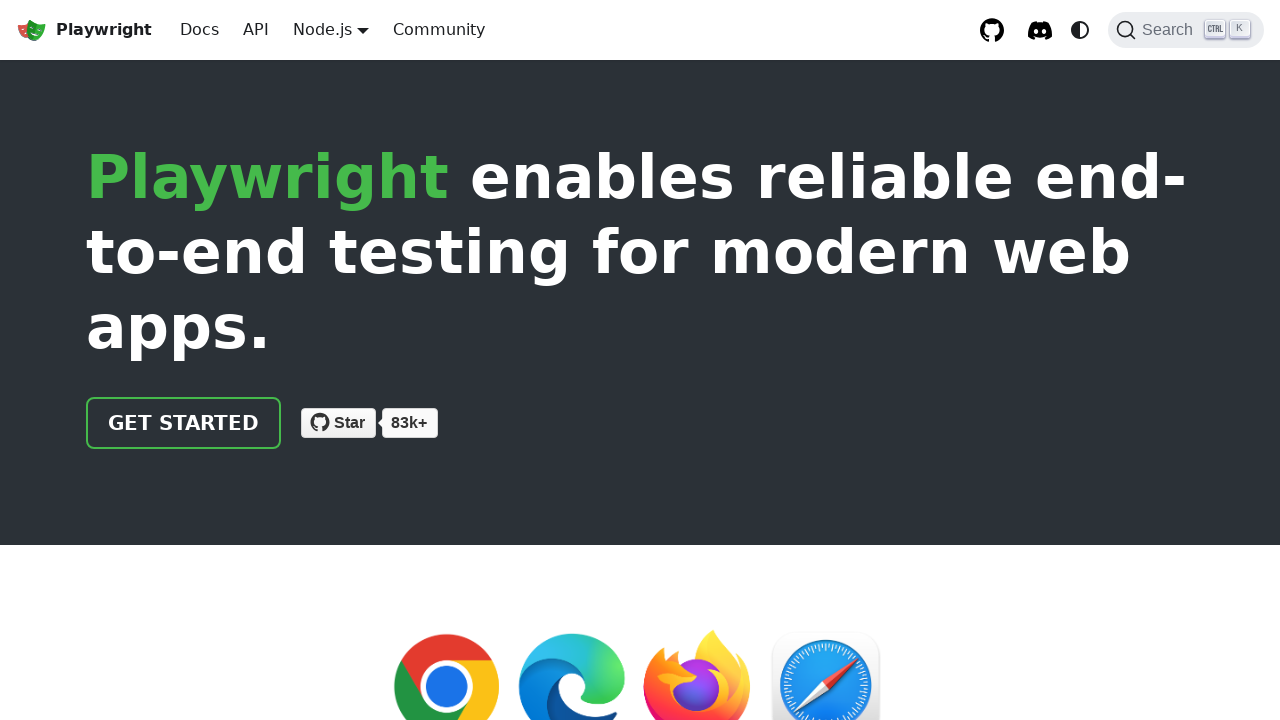

Clicked Get Started link at (184, 423) on a.getStarted_Sjon
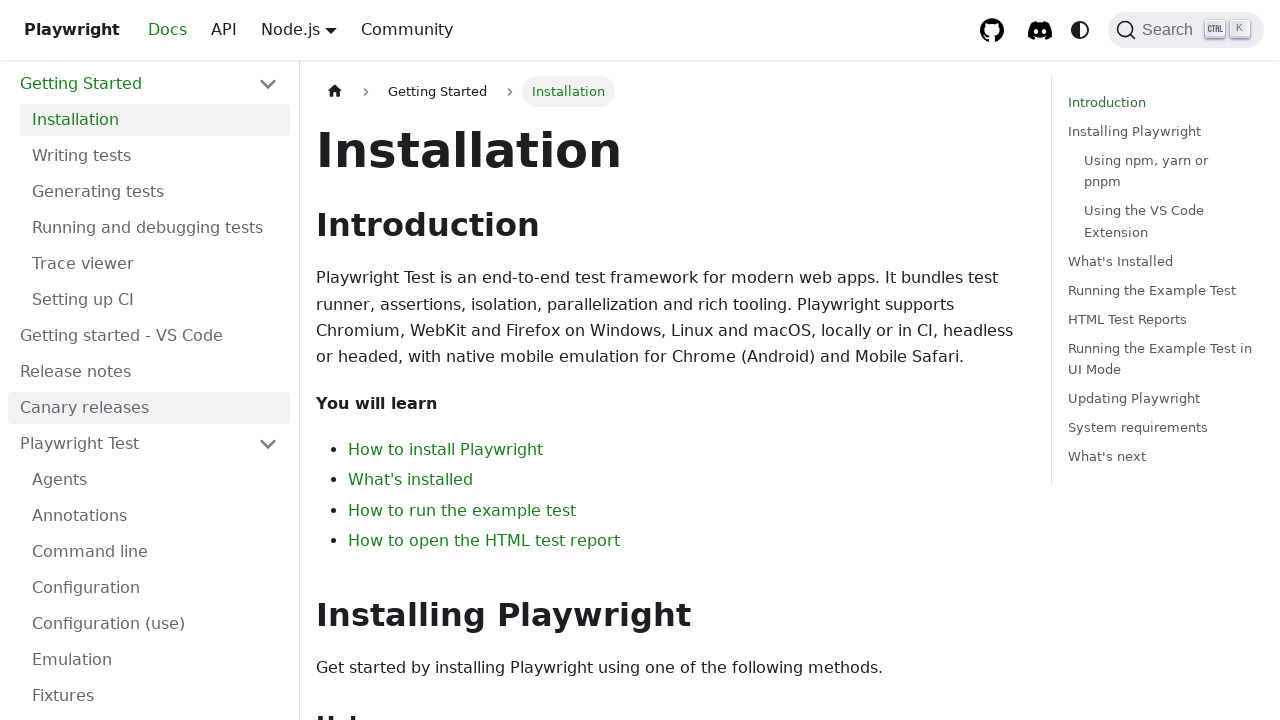

Sent GET request to intro page
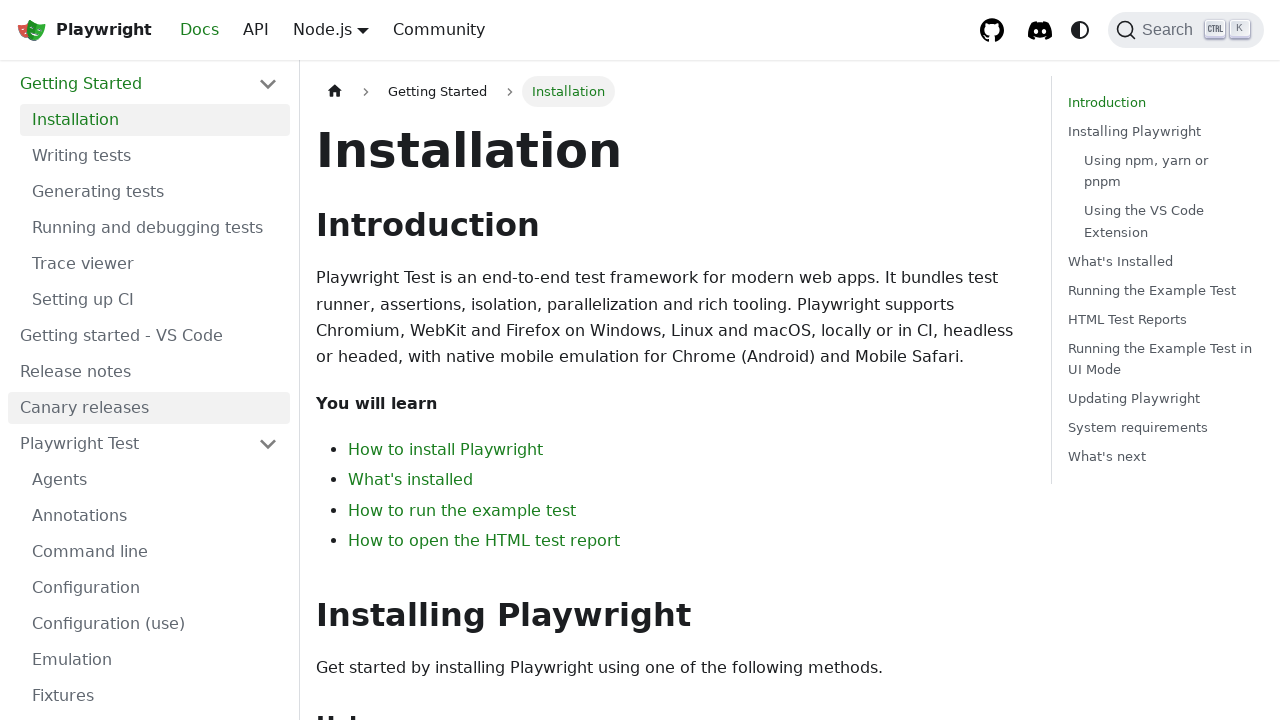

Verified intro page request succeeded with status 200
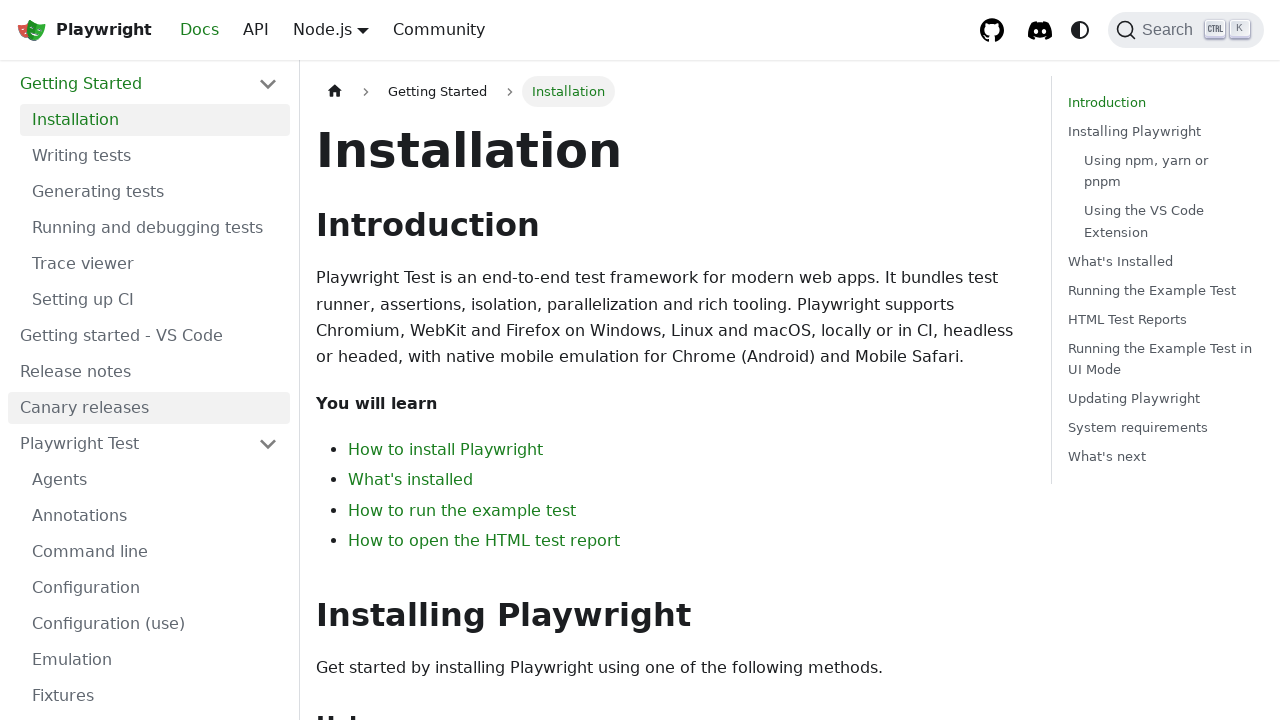

Reloaded the page
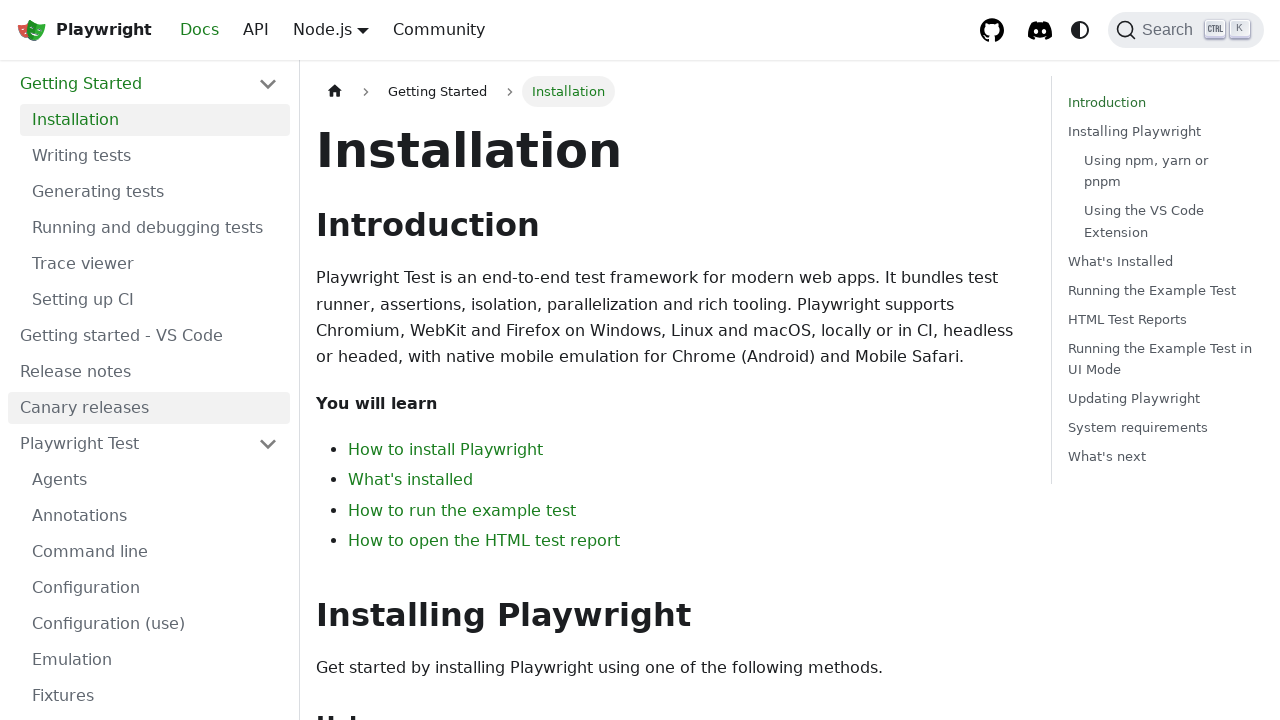

Verified page title is 'Installation | Playwright'
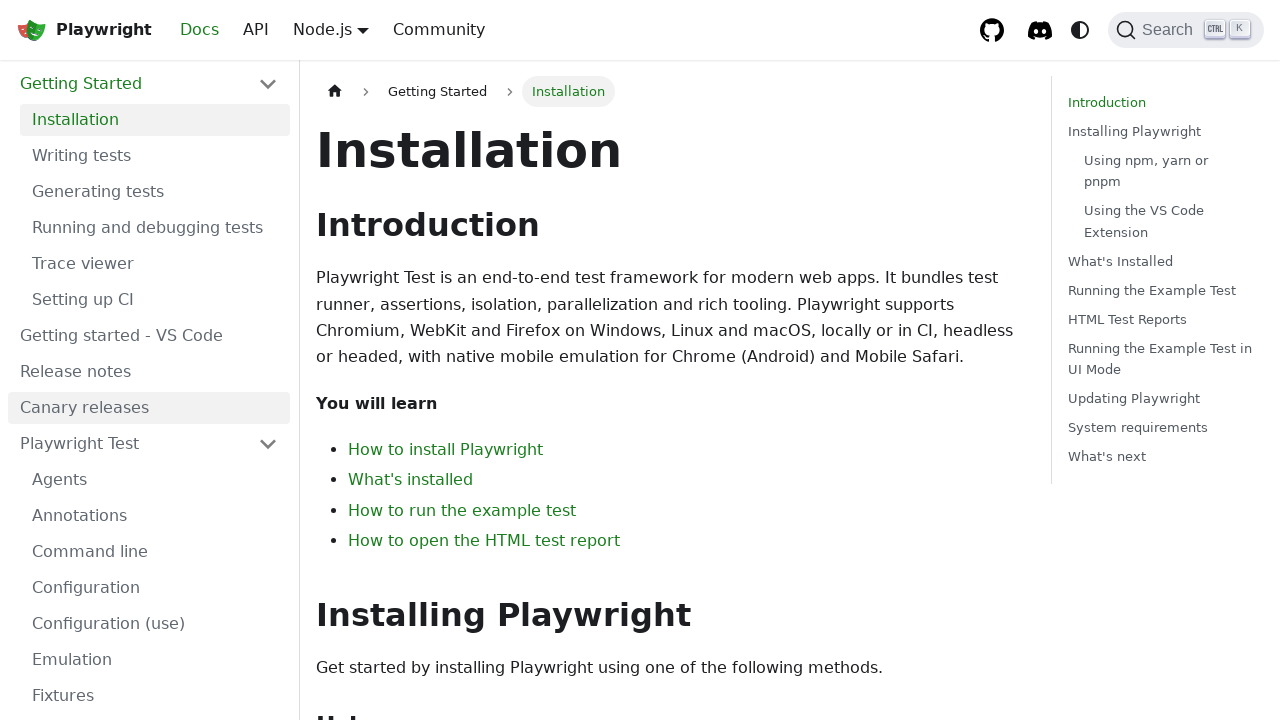

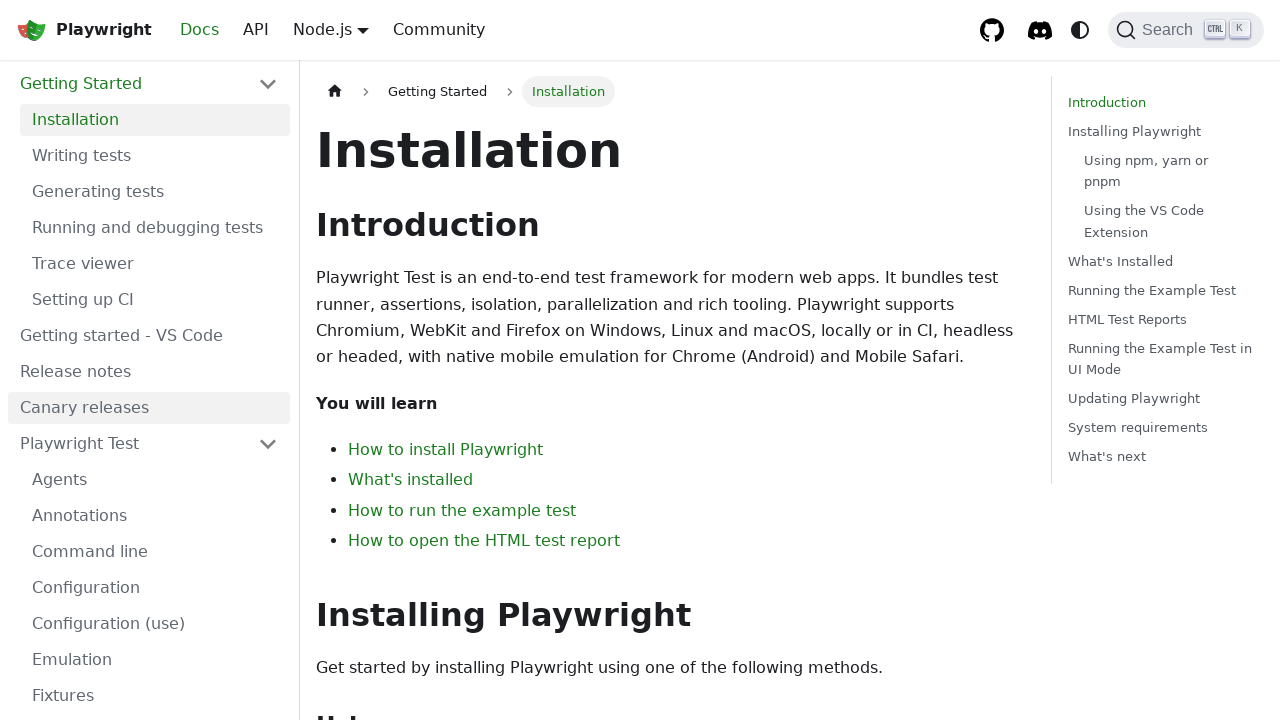